Navigates to Apache HTTP Components downloads page and verifies that images are present on the page

Starting URL: http://hc.apache.org/downloads.cgi

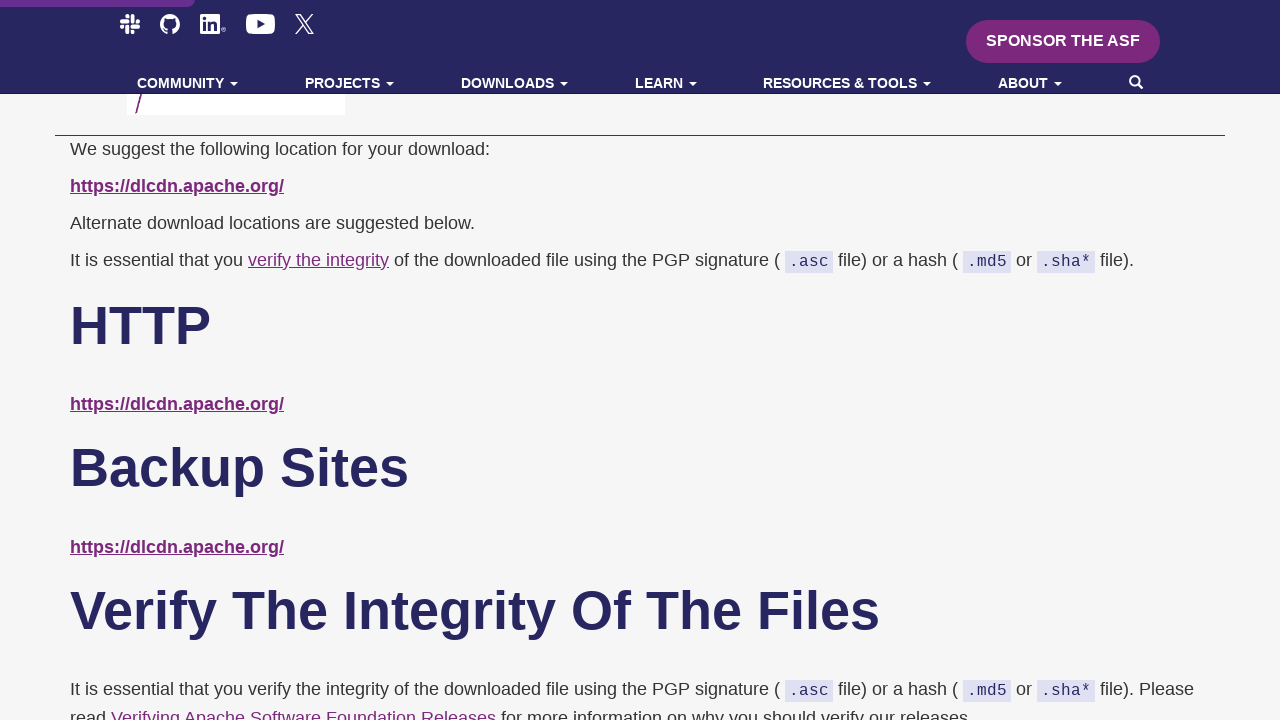

Navigated to Apache HTTP Components downloads page
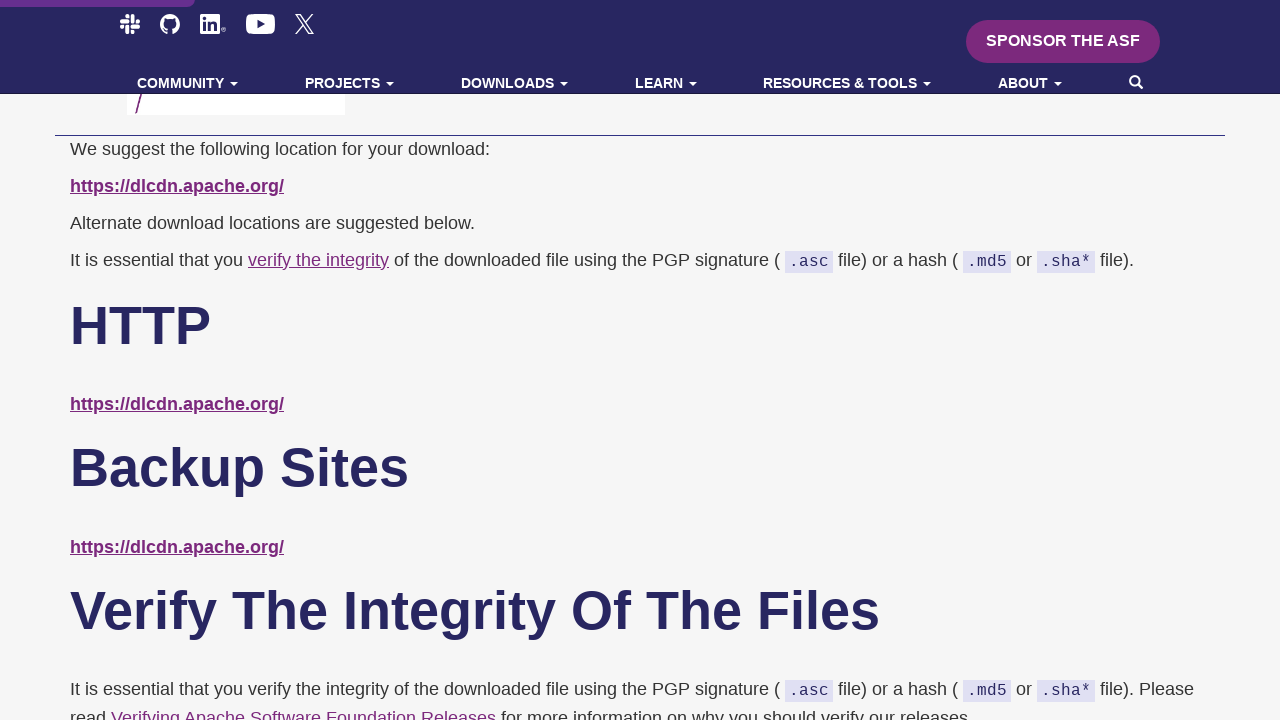

Waited for page to load (domcontentloaded)
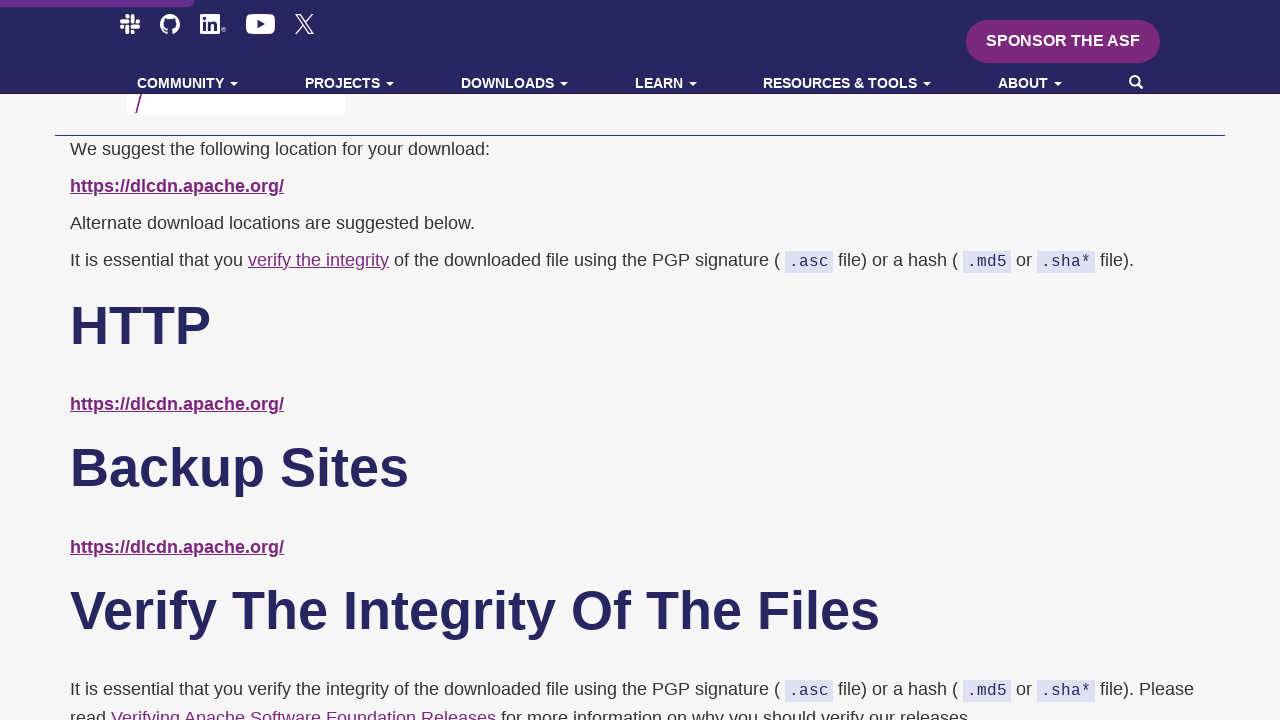

Retrieved all image elements from the page
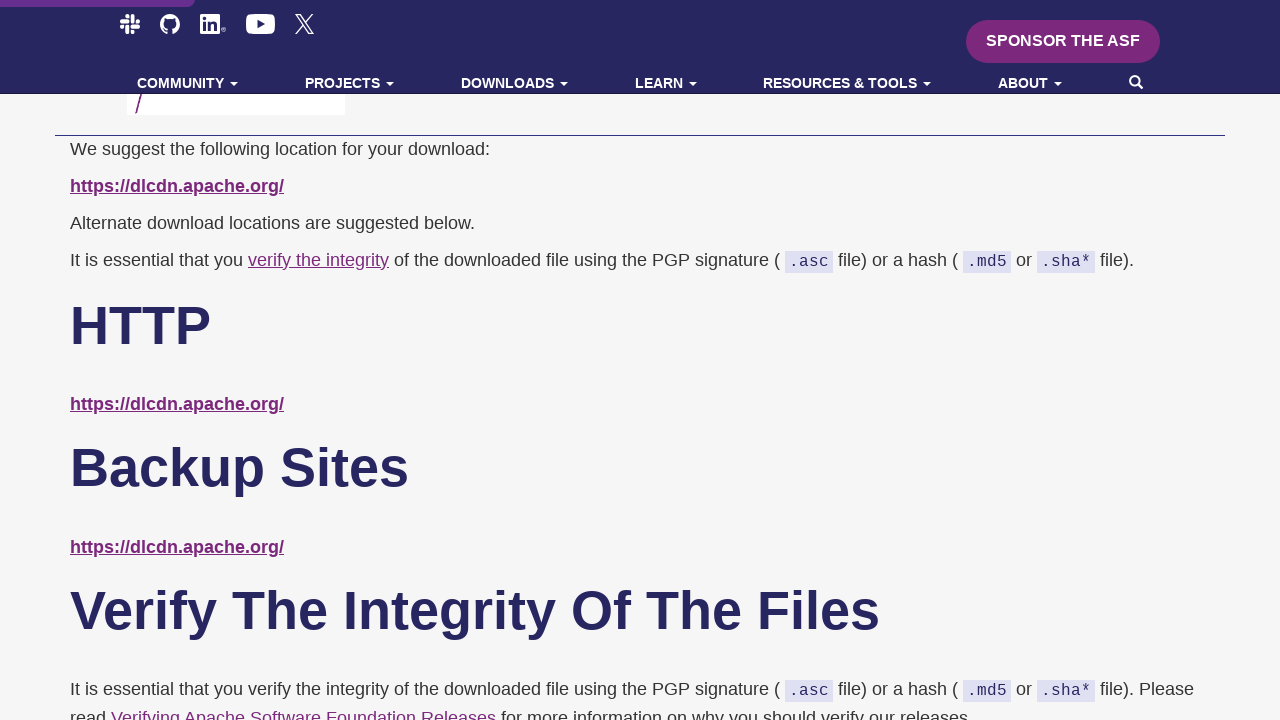

Verified that 8 images are present on the page
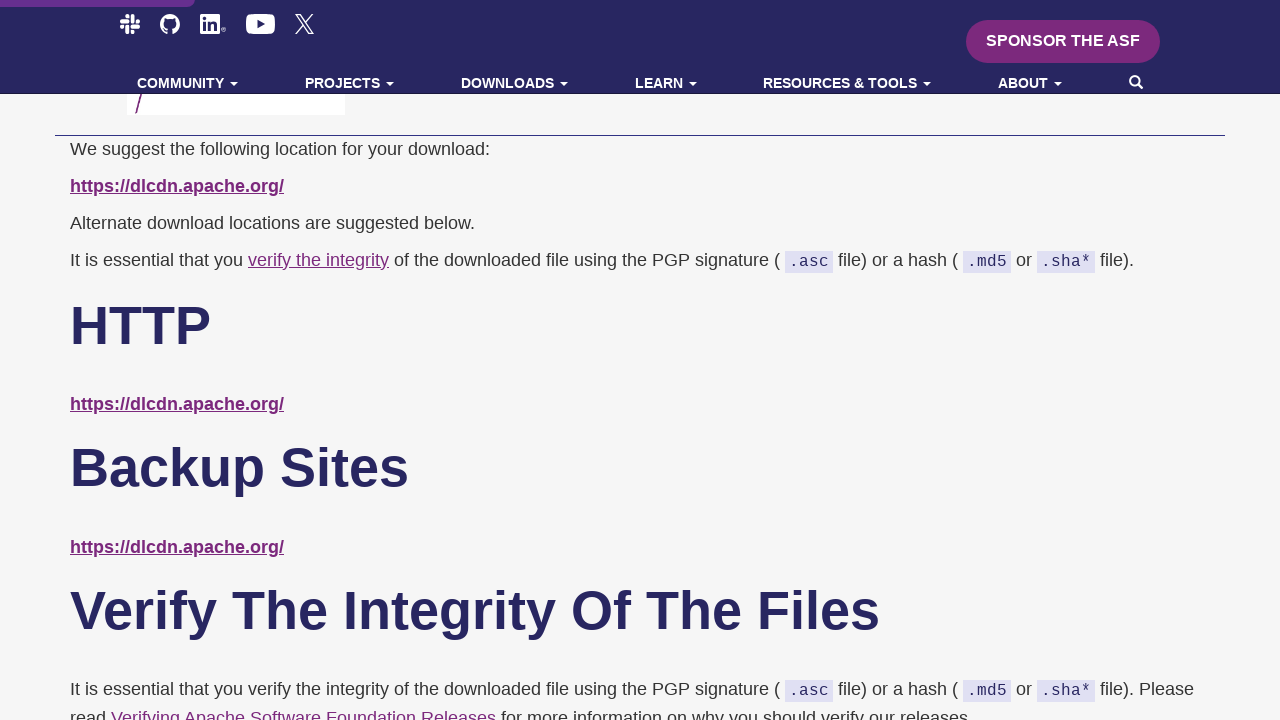

Verified image with source: /images/slack-icon.svg
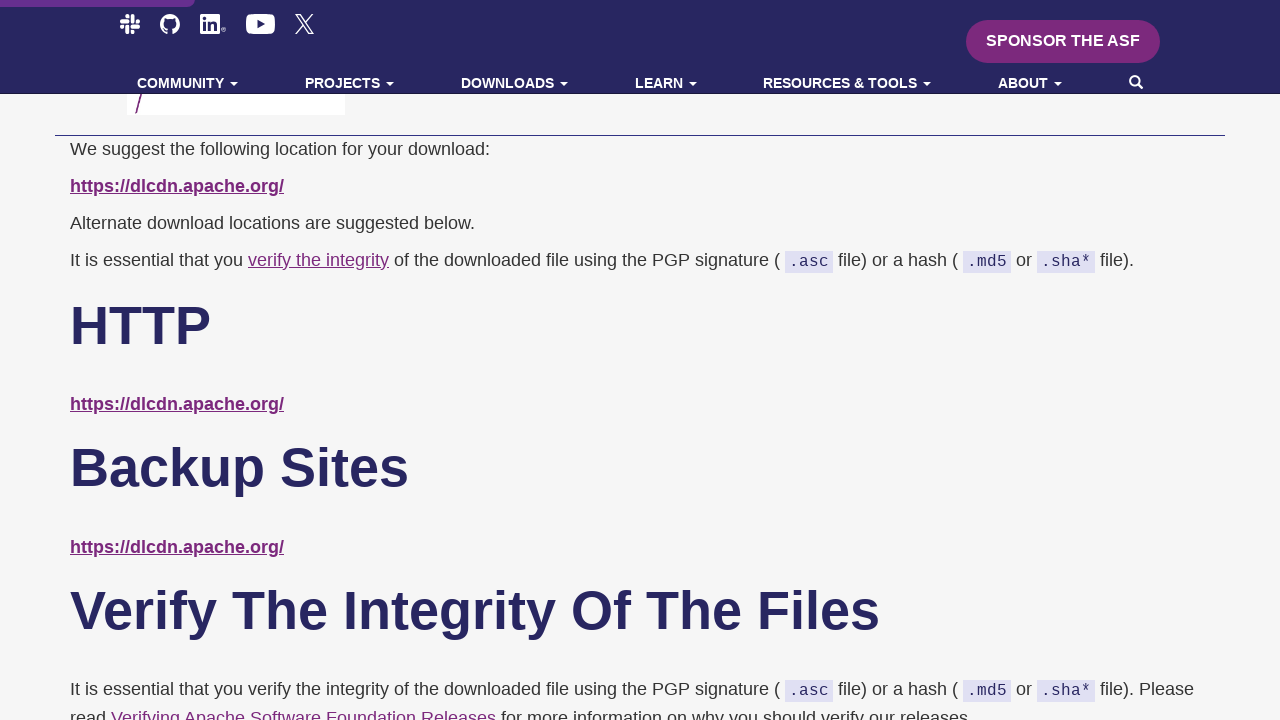

Verified image with source: /images/github-mark-white.svg
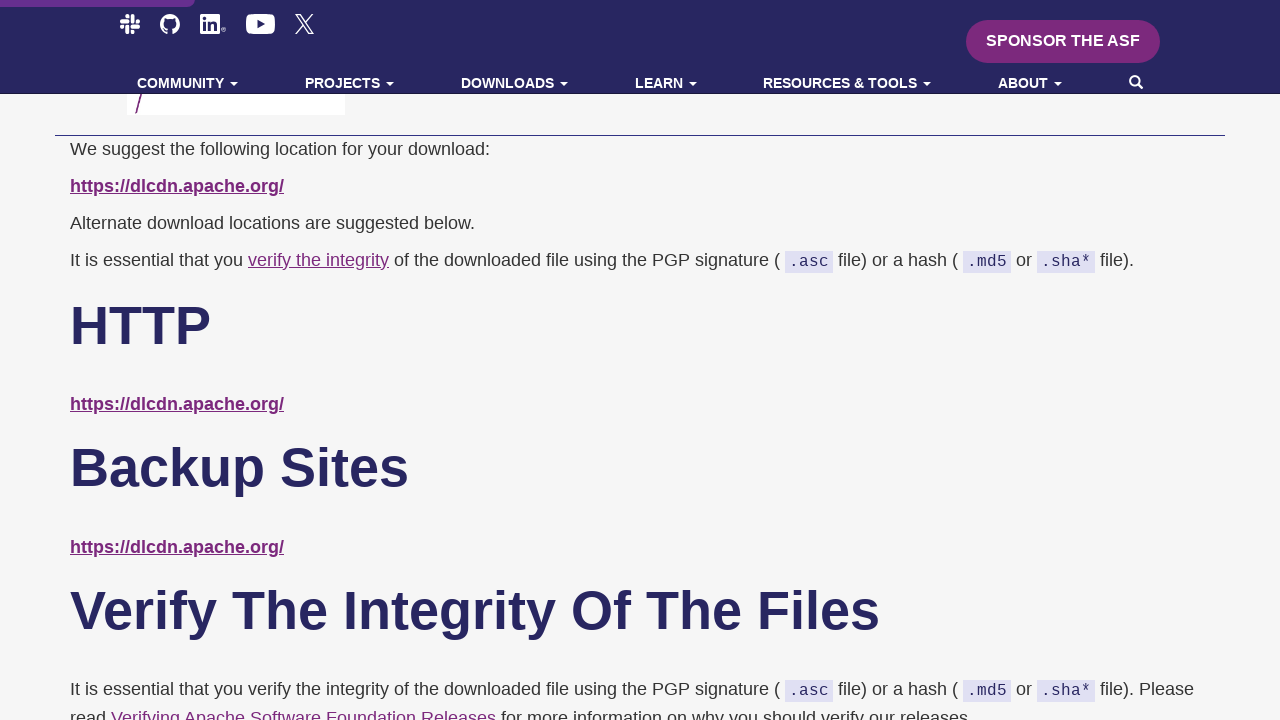

Verified image with source: /images/linkedin-icon.png
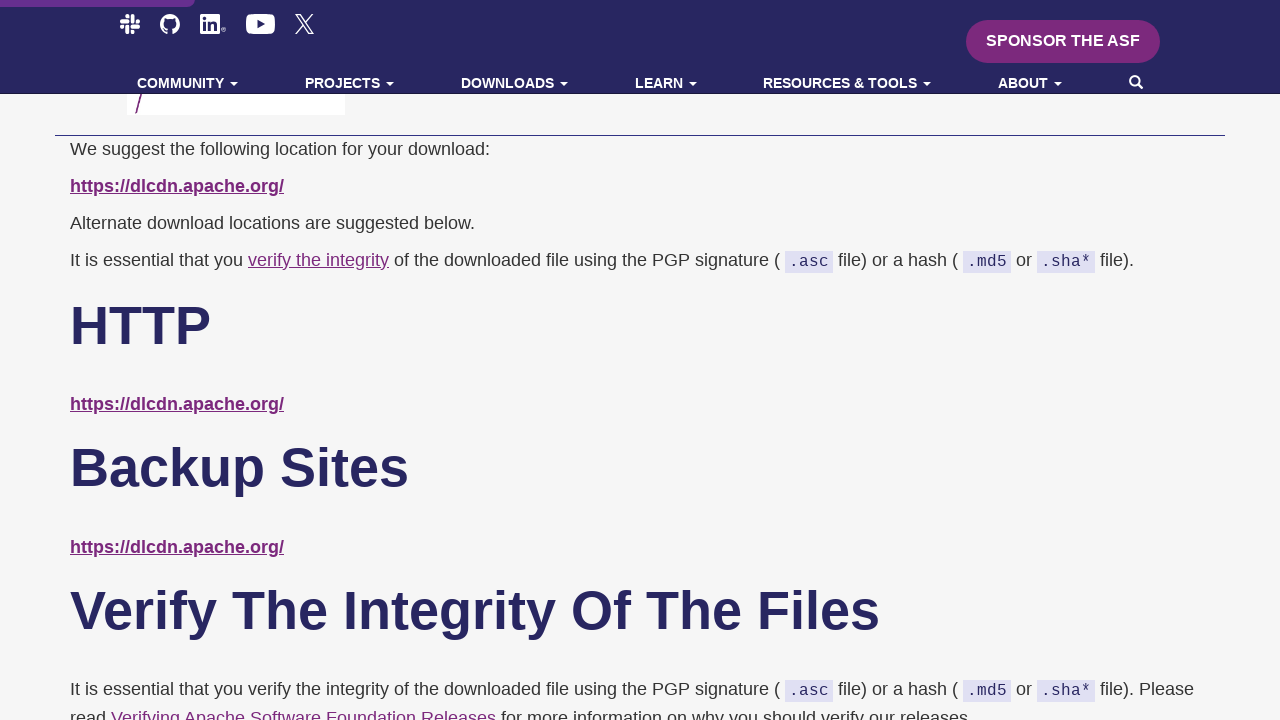

Verified image with source: /images/youtube-icon.svg
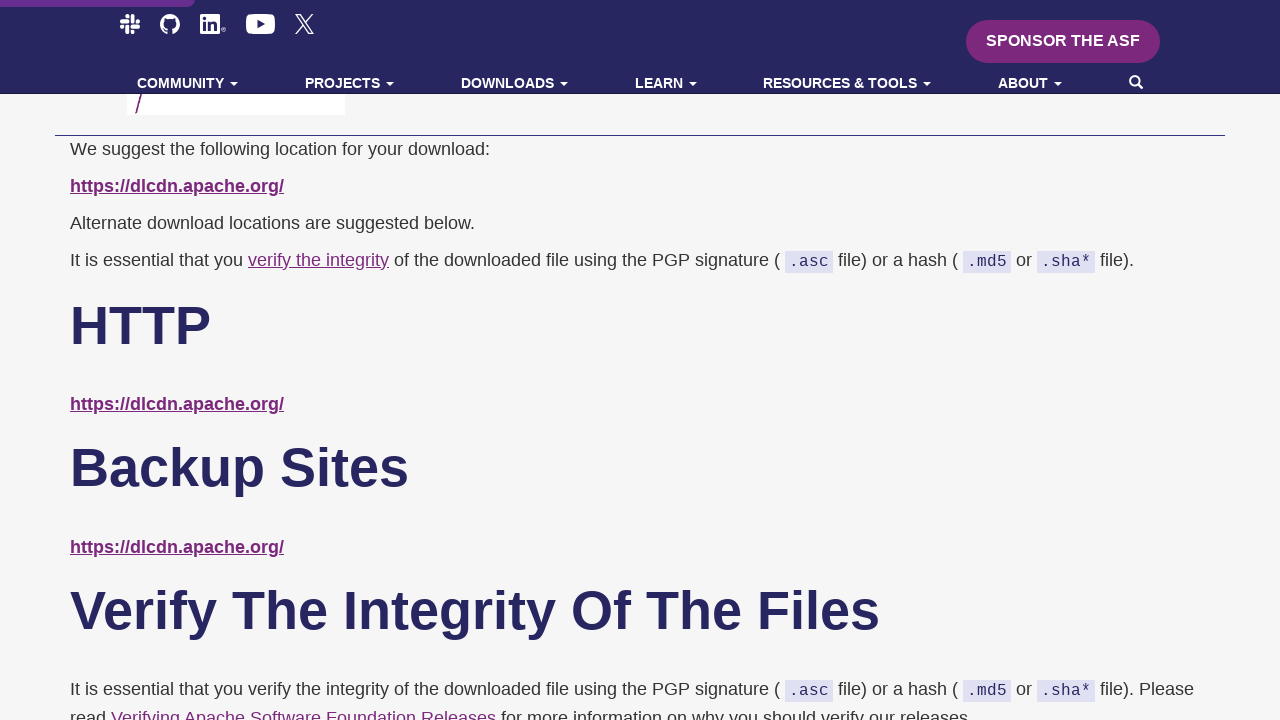

Verified image with source: /images/x-icon.svg
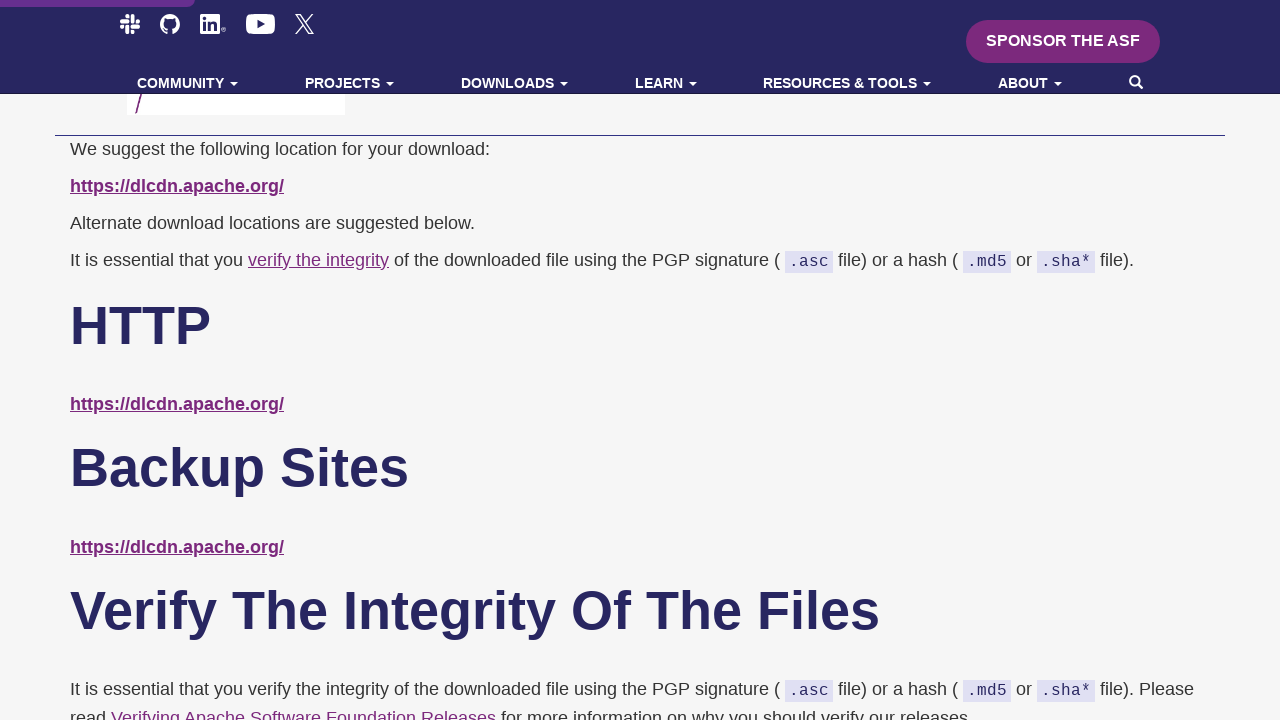

Verified image with source: /events/current-event-125x125.png
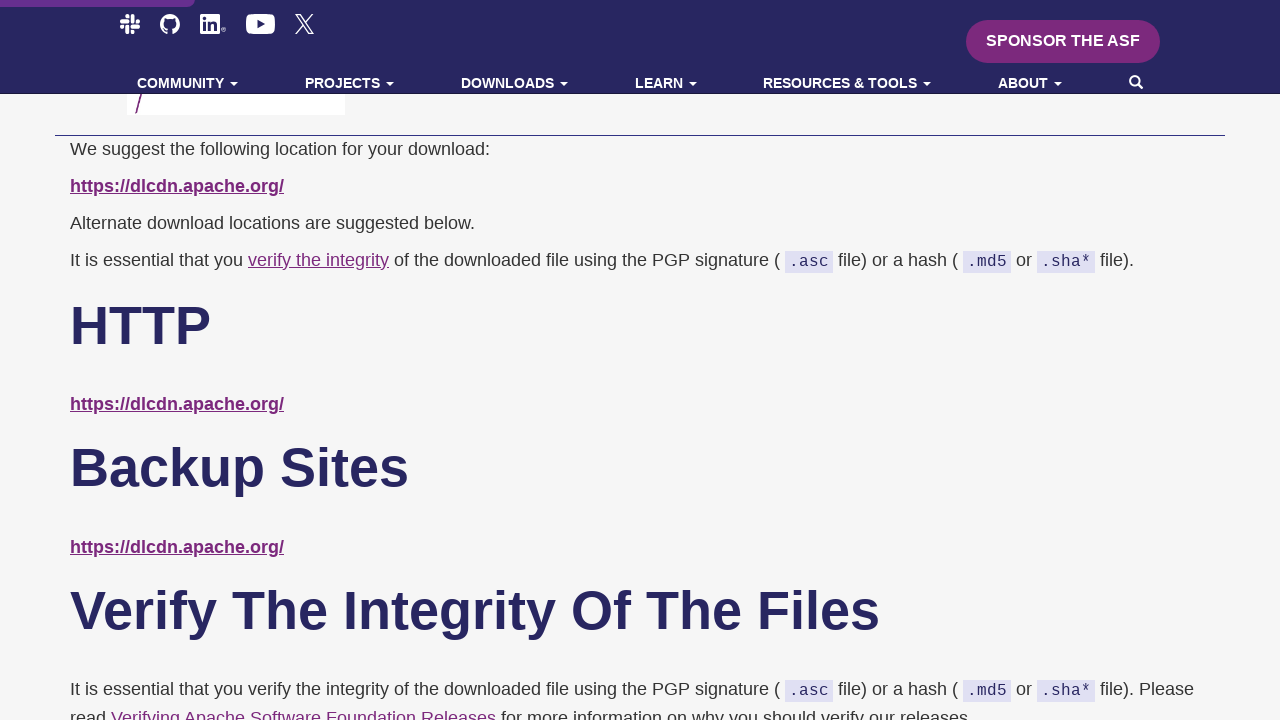

Verified image with source: /img/asf-estd-1999-logo.jpg
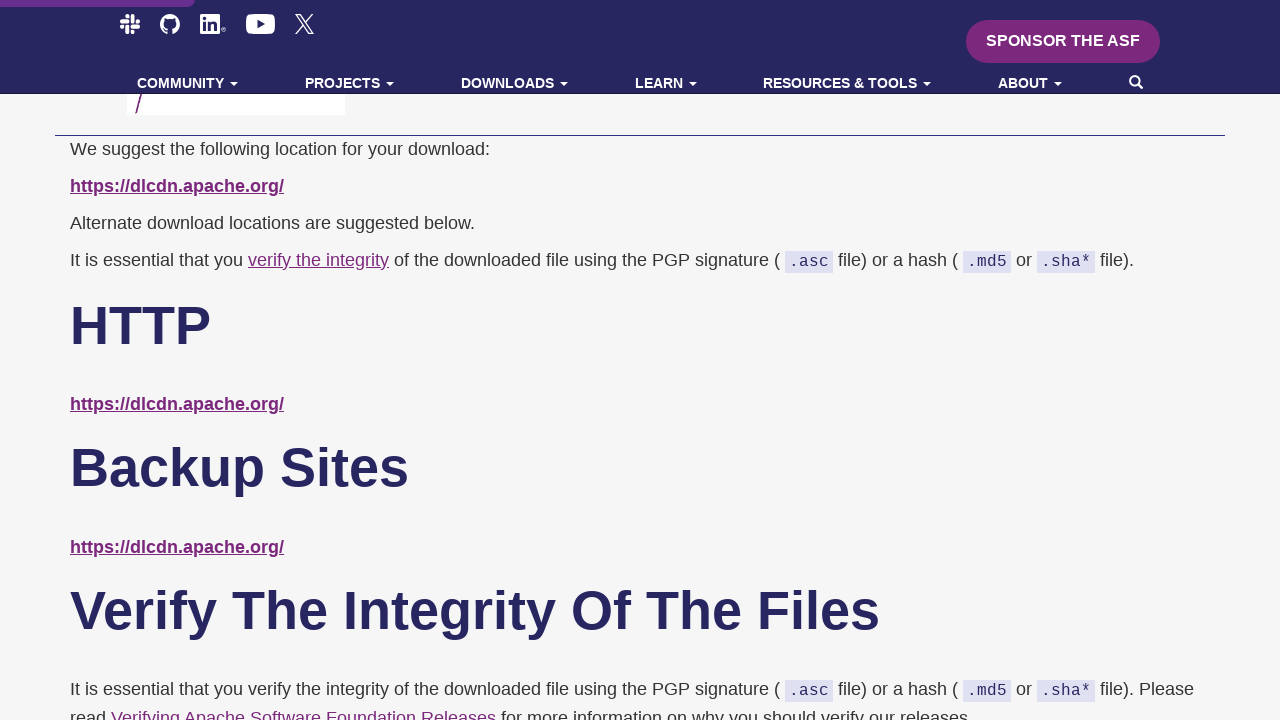

Verified image with source: /img/asf-estd-1999-logo.jpg
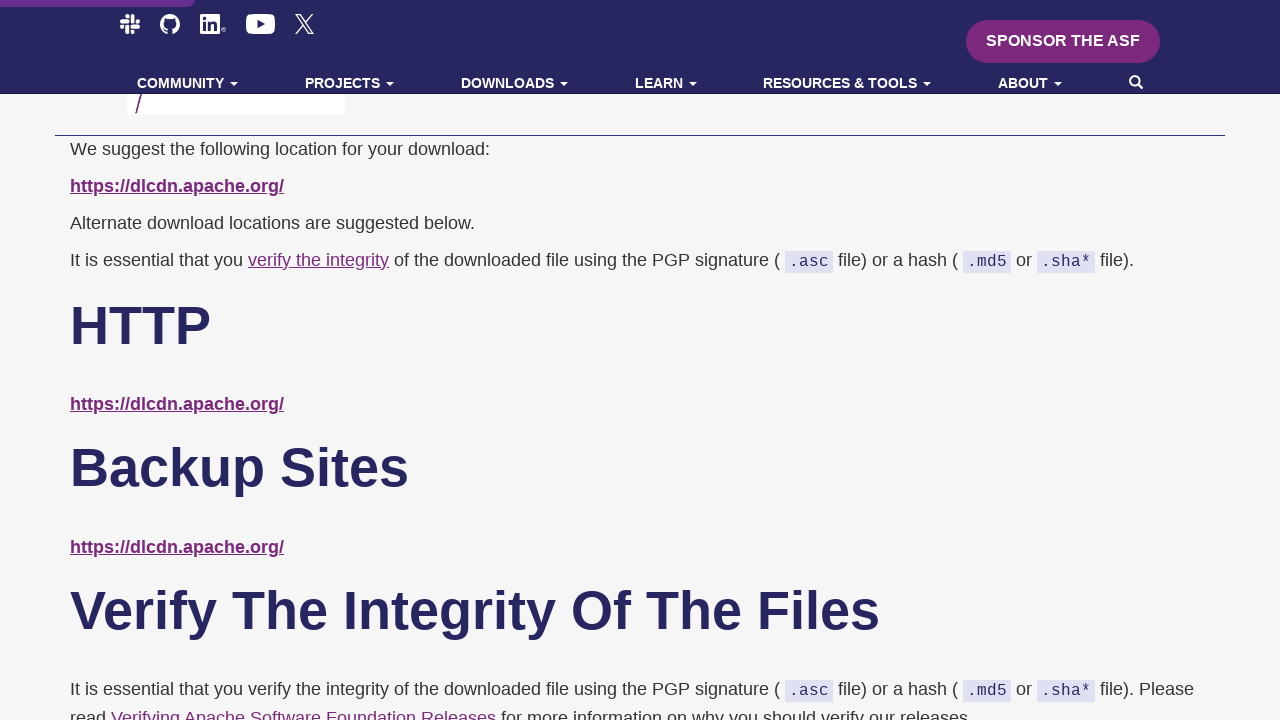

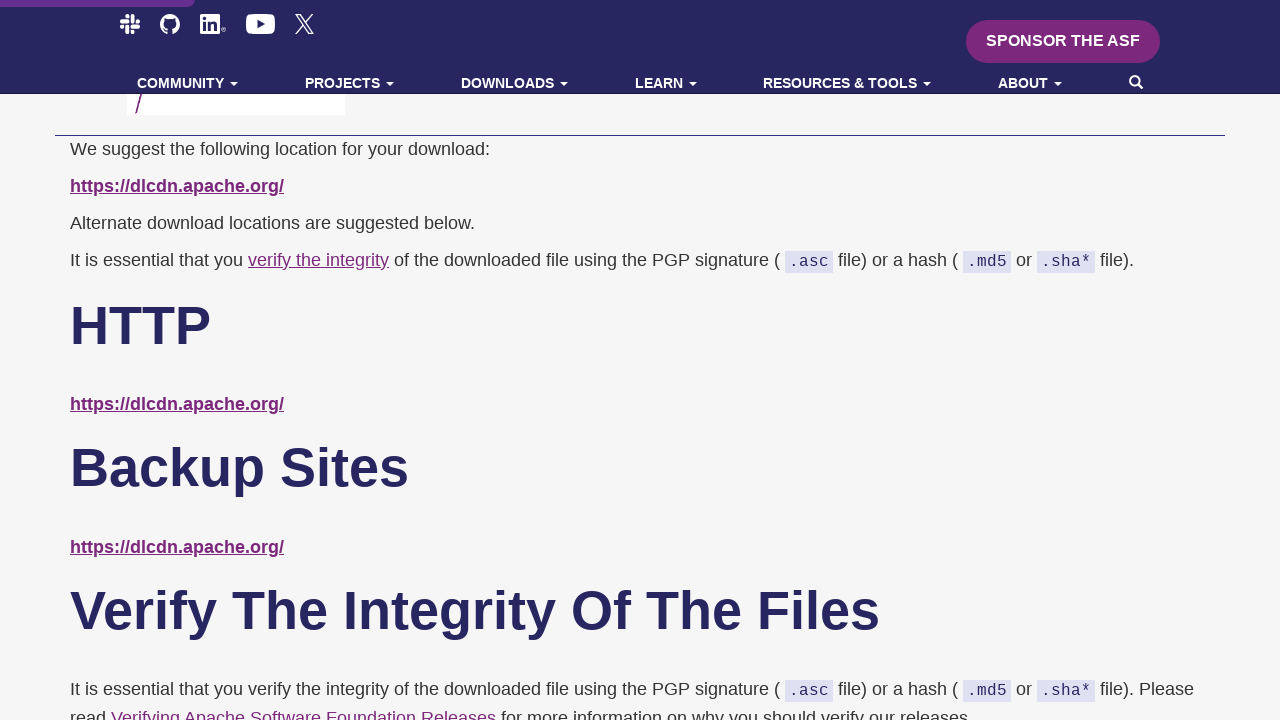